Tests double-click functionality by double-clicking a button and verifying the resulting text message appears

Starting URL: https://automationfc.github.io/basic-form/index.html

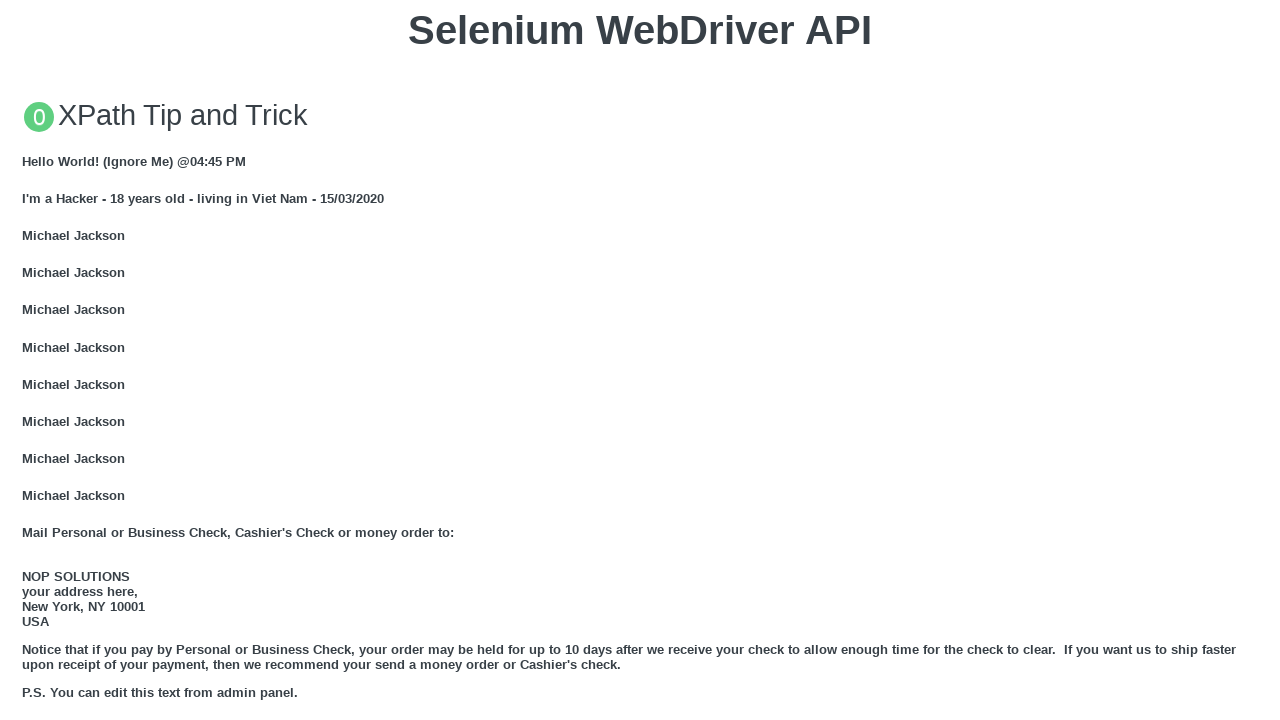

Waited for double-click button to be visible
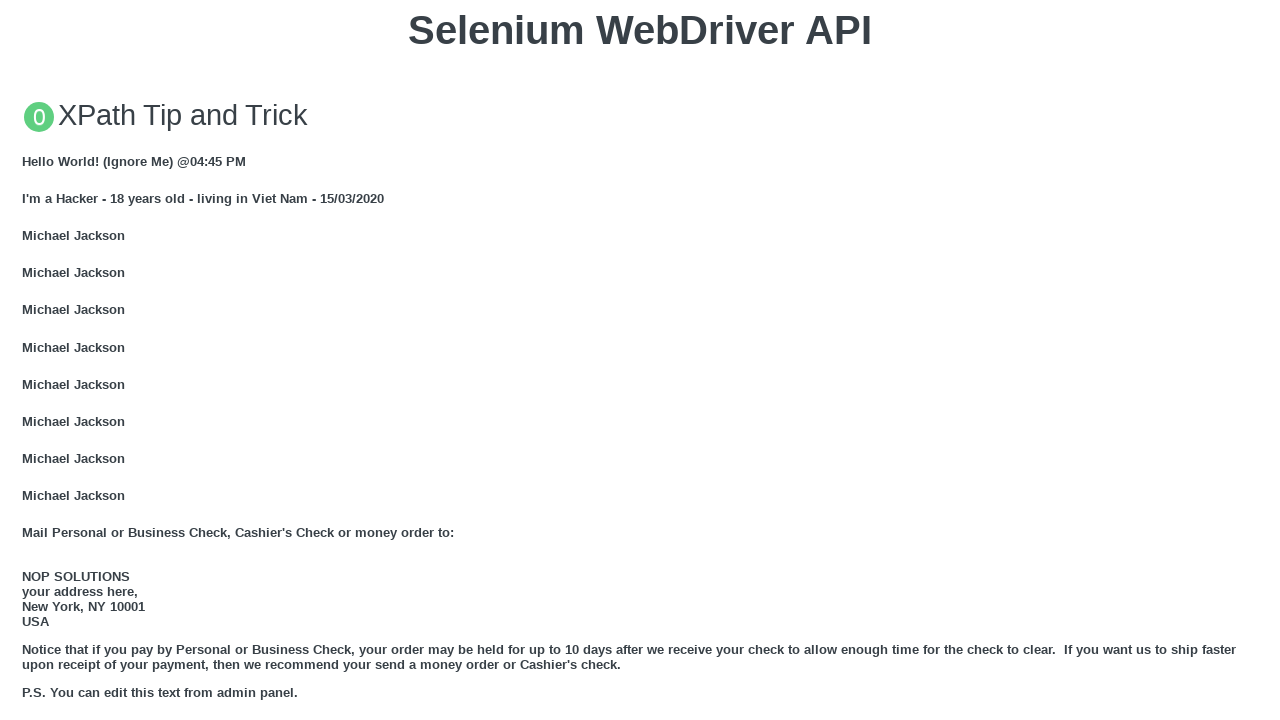

Double-clicked the 'Double click me' button at (640, 361) on xpath=//button[text()='Double click me']
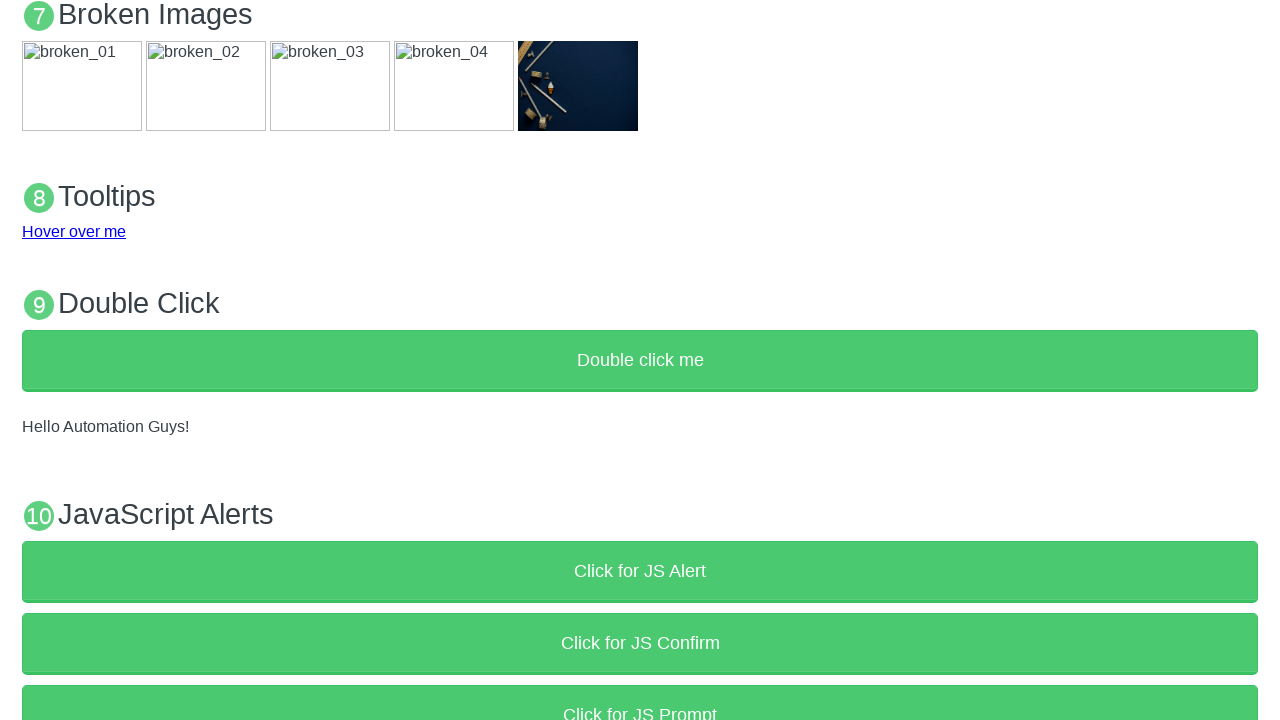

Waited for result message element to appear
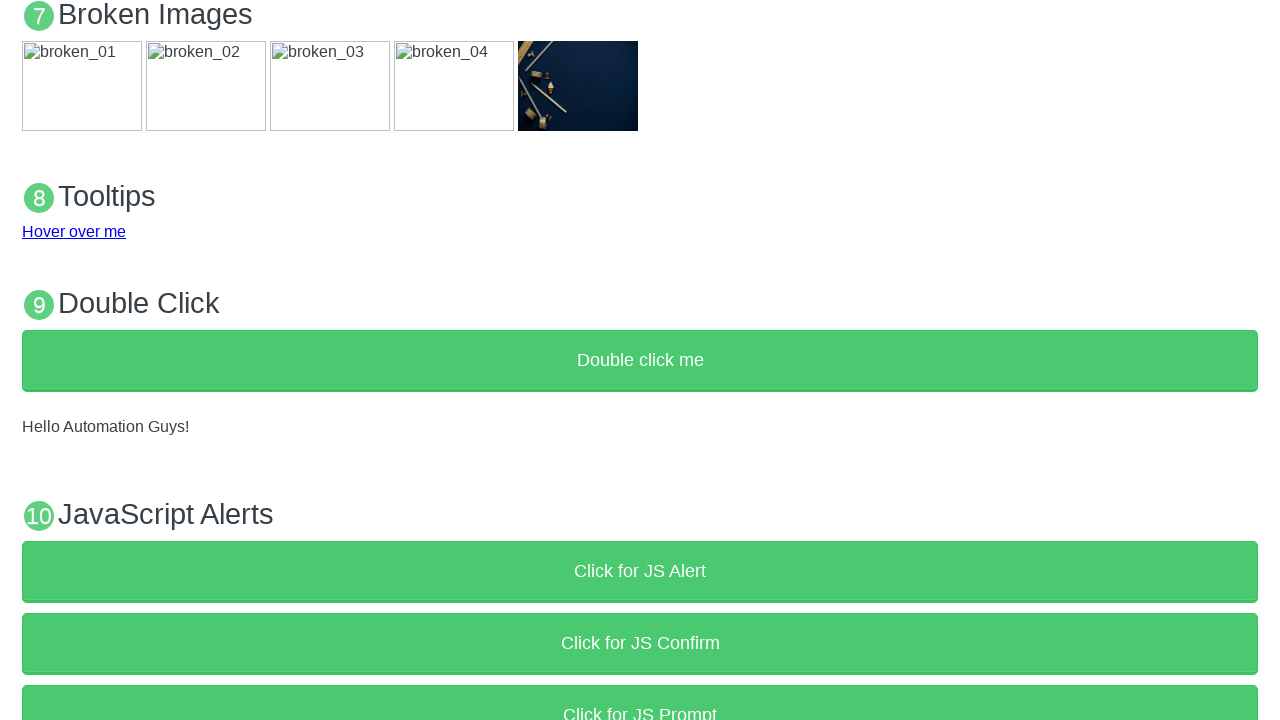

Retrieved result text: 'Hello Automation Guys!'
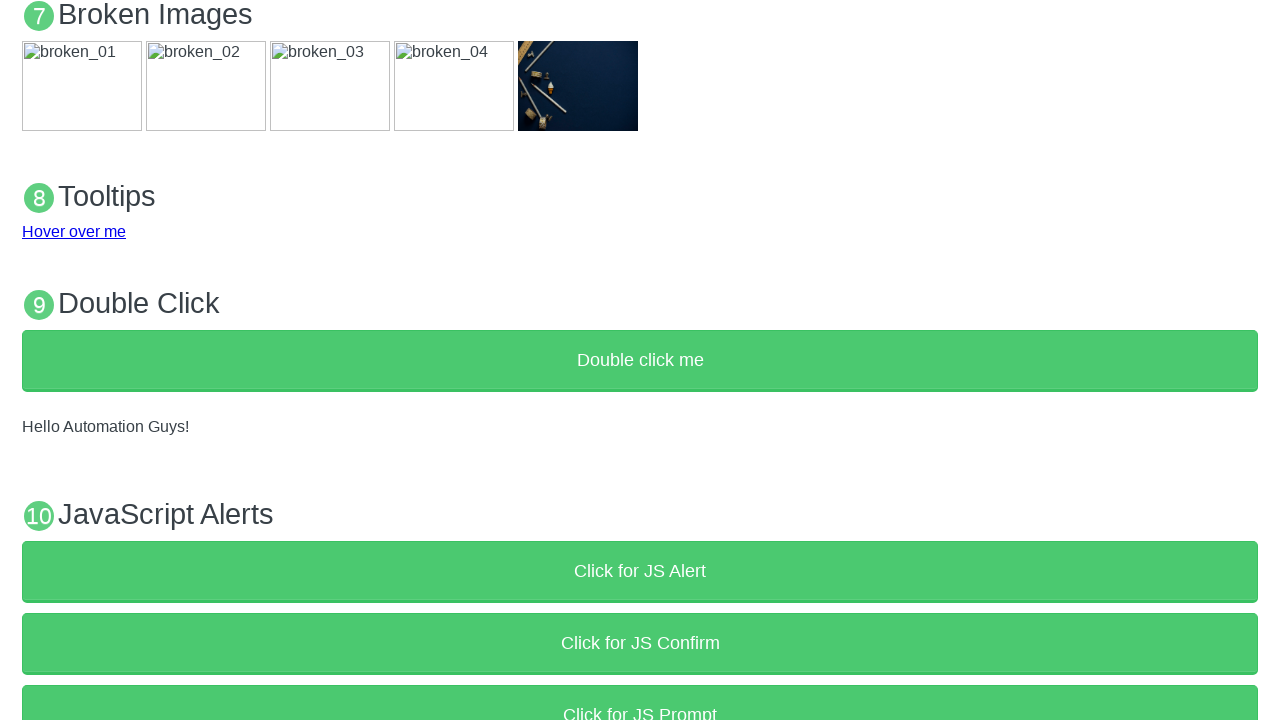

Verified result text matches expected message 'Hello Automation Guys!'
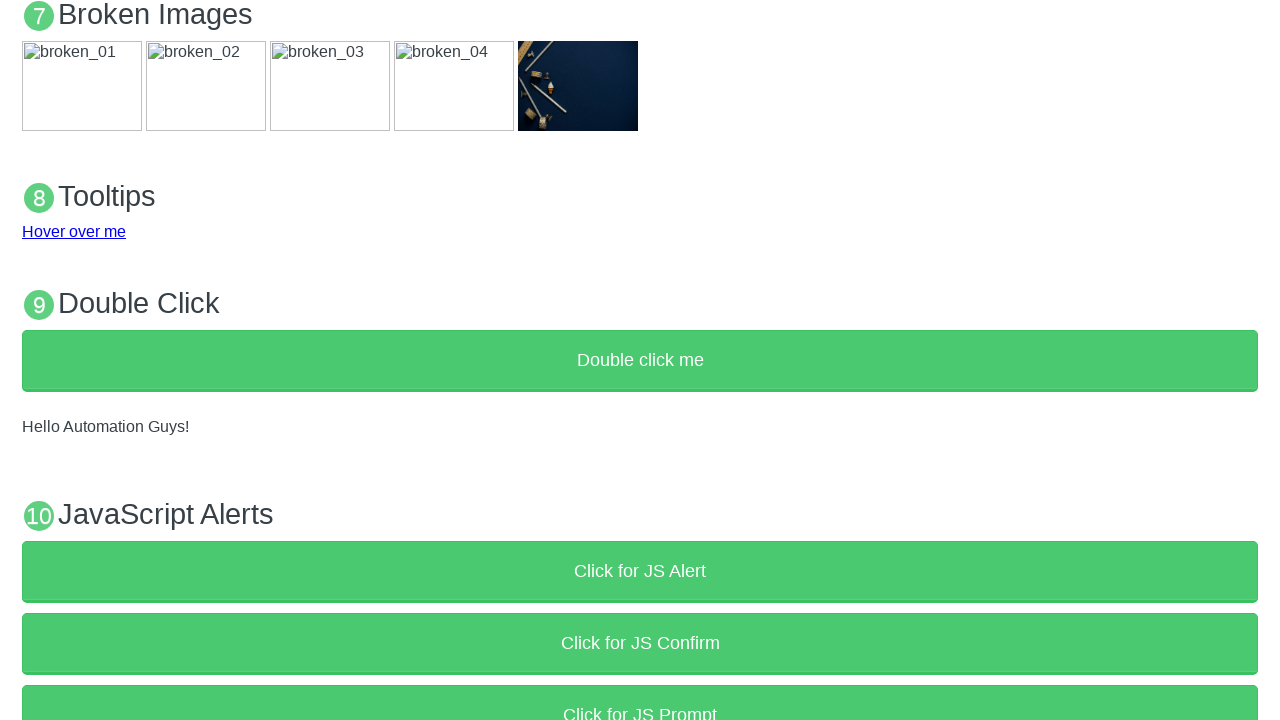

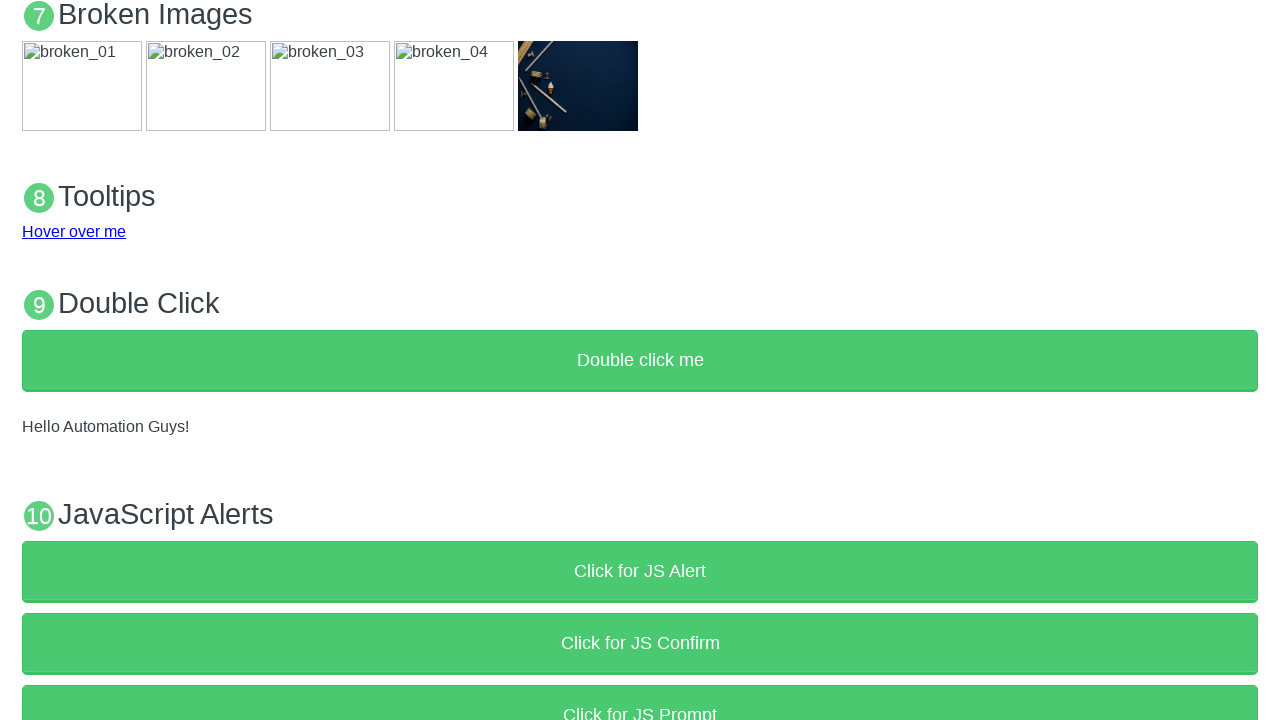